Tests mouse hover navigation by hovering over menu elements to reveal submenus and then clicking on a specific course link

Starting URL: http://greenstech.in/selenium-course-content.html

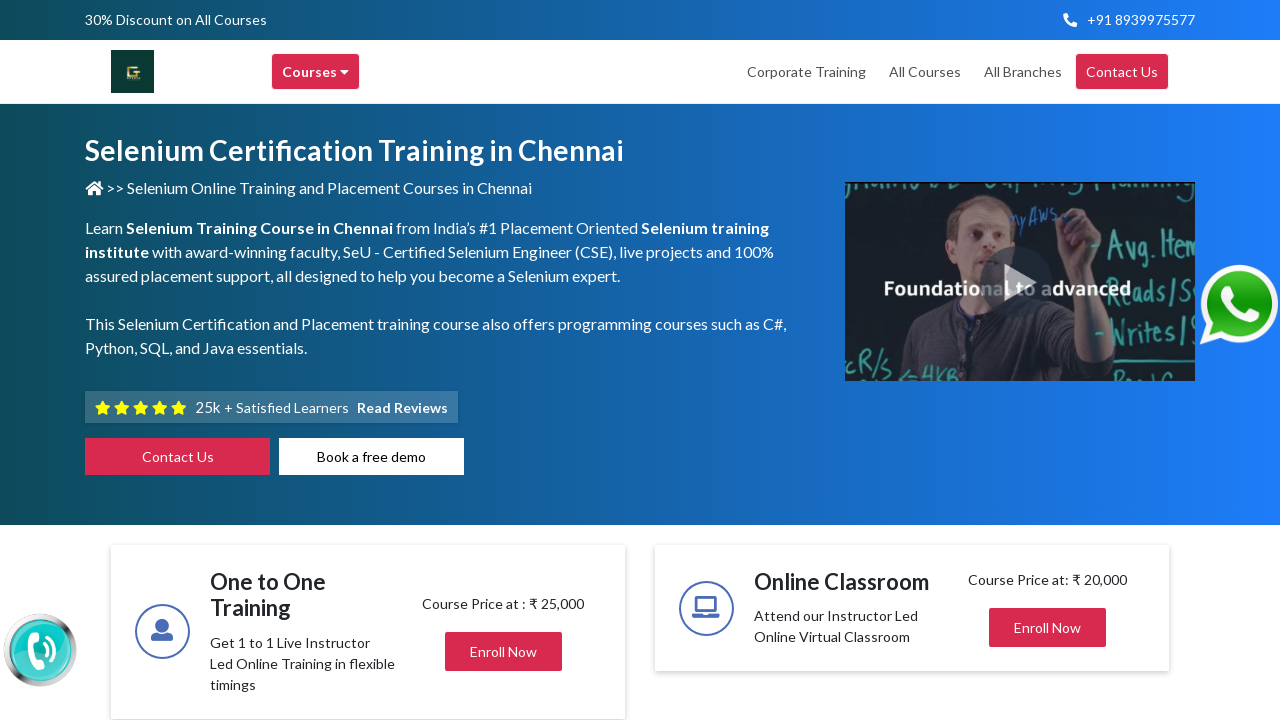

Hovered over main browse menu to reveal navigation options at (316, 72) on xpath=//div[@class='header-browse-greens']
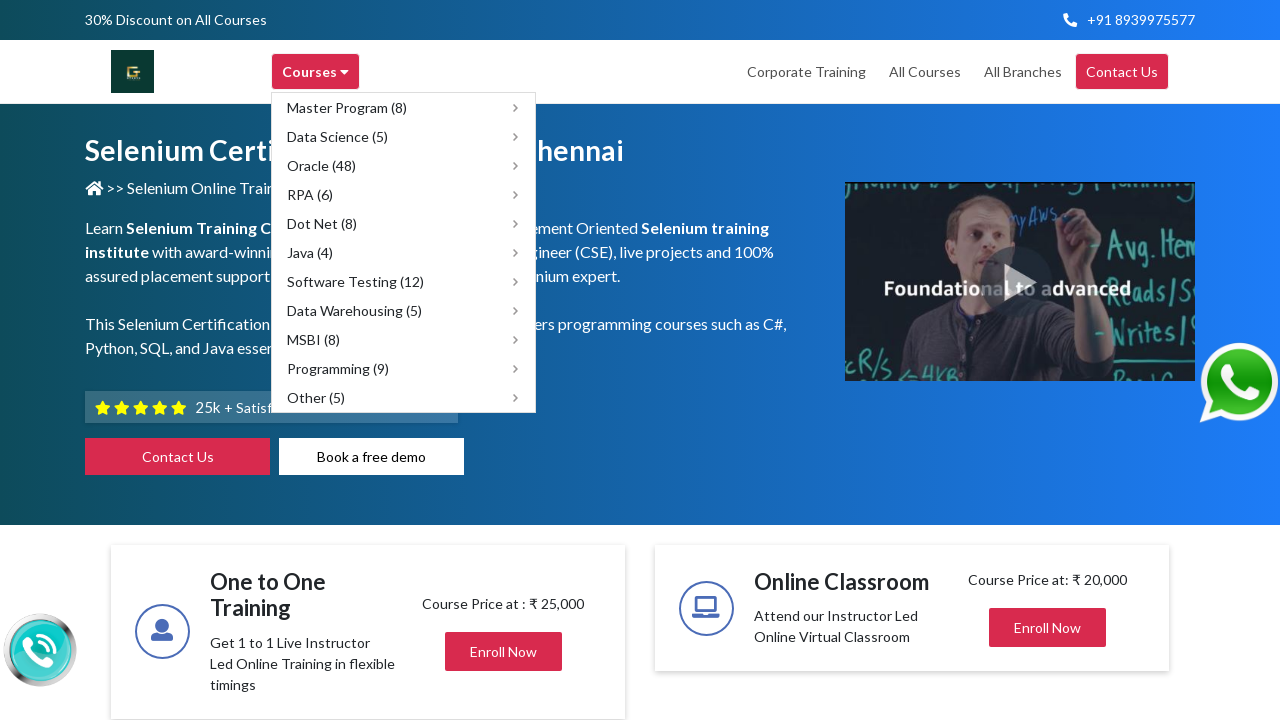

Hovered over Oracle submenu item to reveal Oracle courses at (322, 166) on xpath=//span[text()='Oracle (48)']
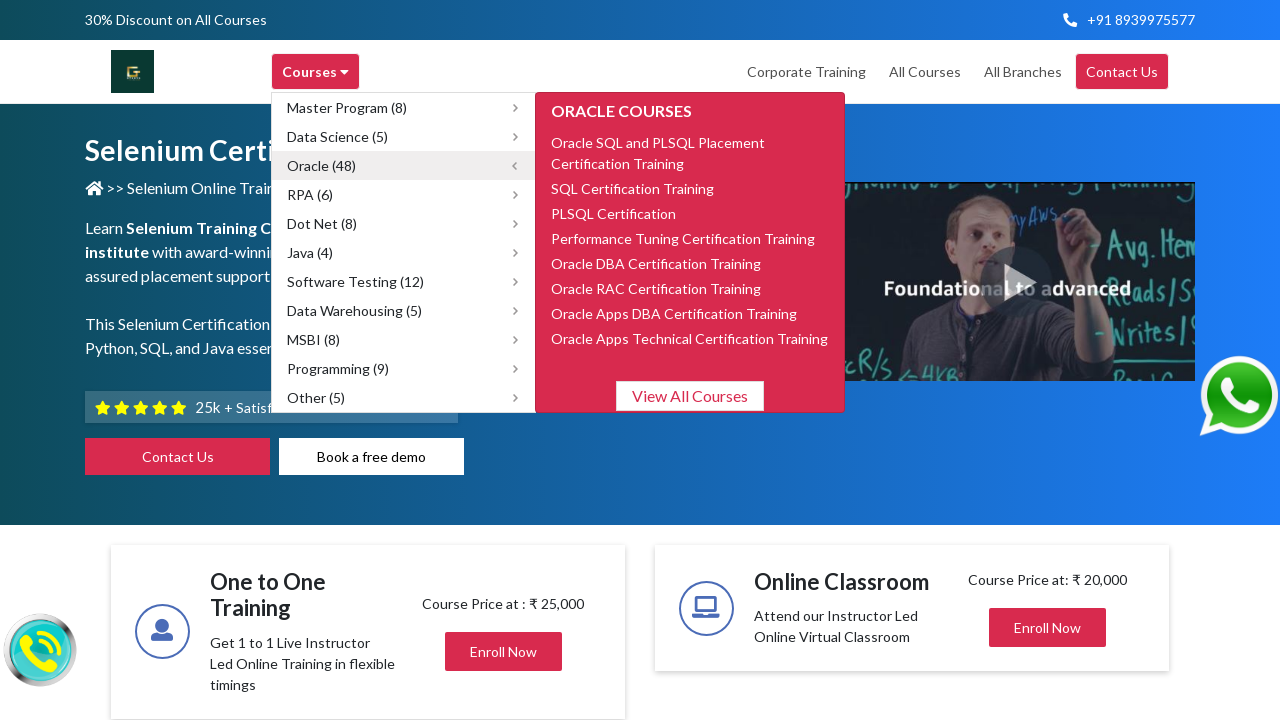

Clicked on Oracle SQL and PLSQL Placement Certification Training course link at (658, 142) on xpath=//span[text()='Oracle SQL and PLSQL Placement Certification Training']
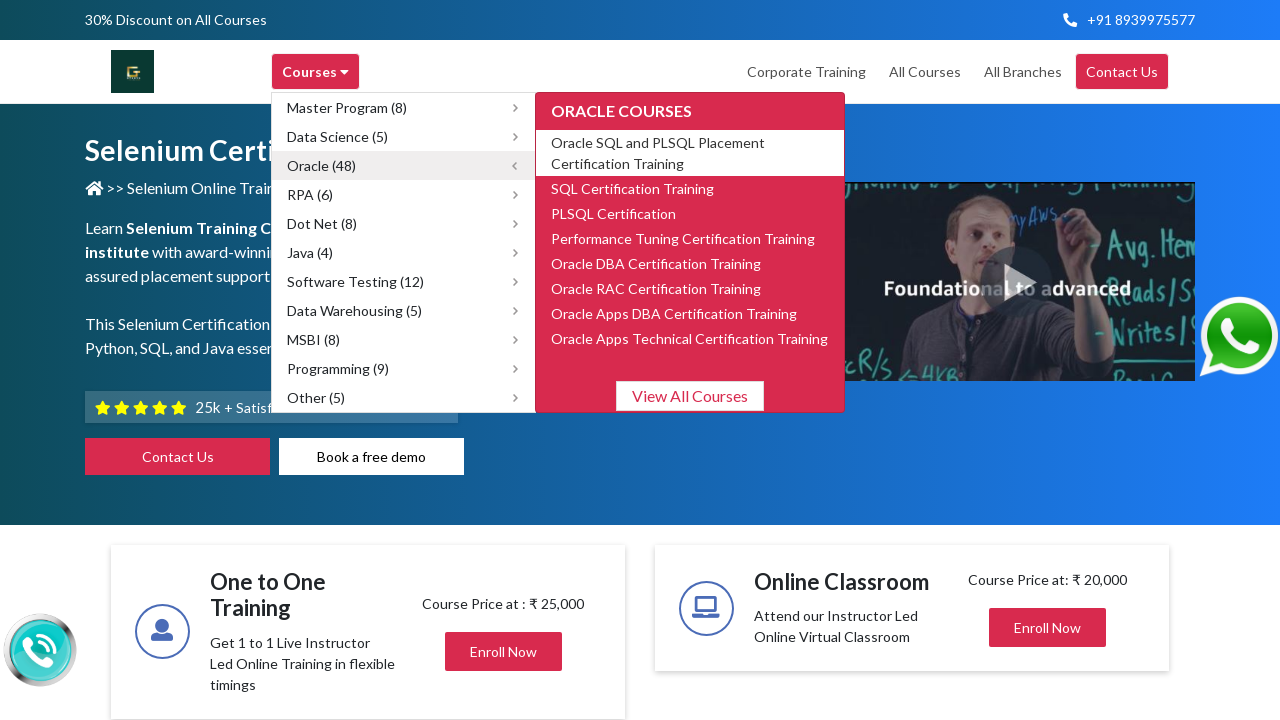

Waited for page to load after clicking course link
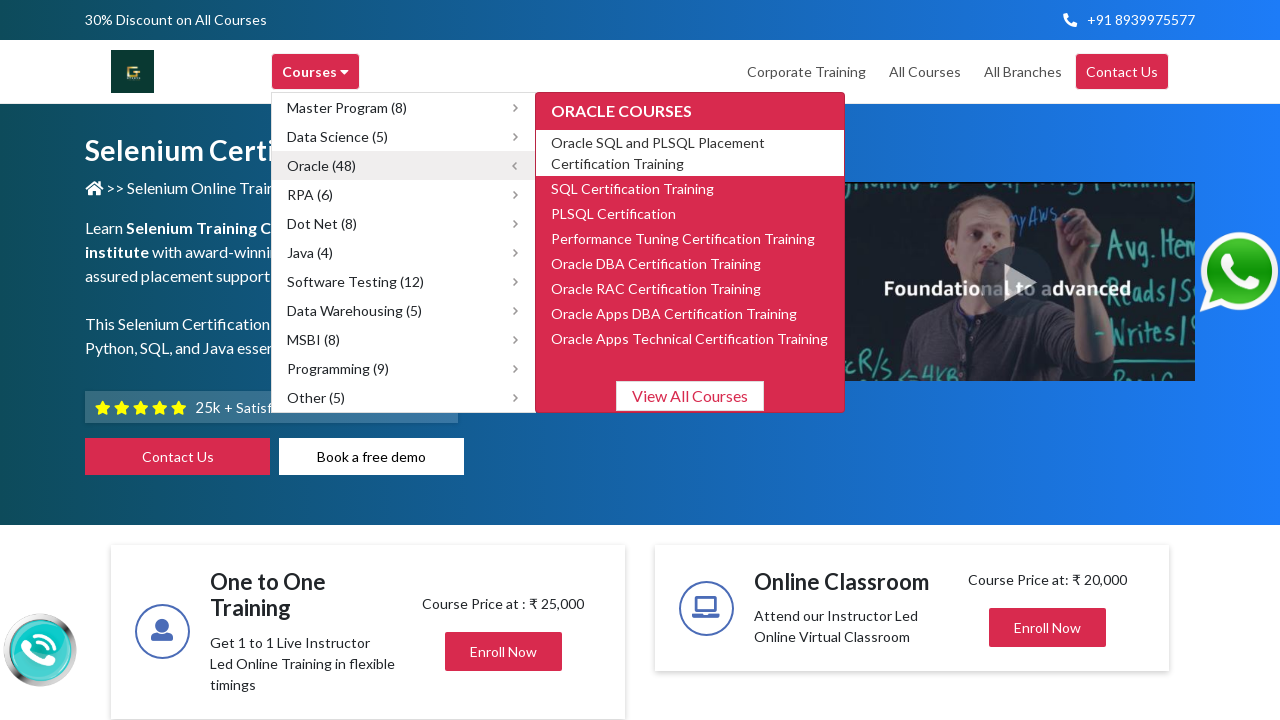

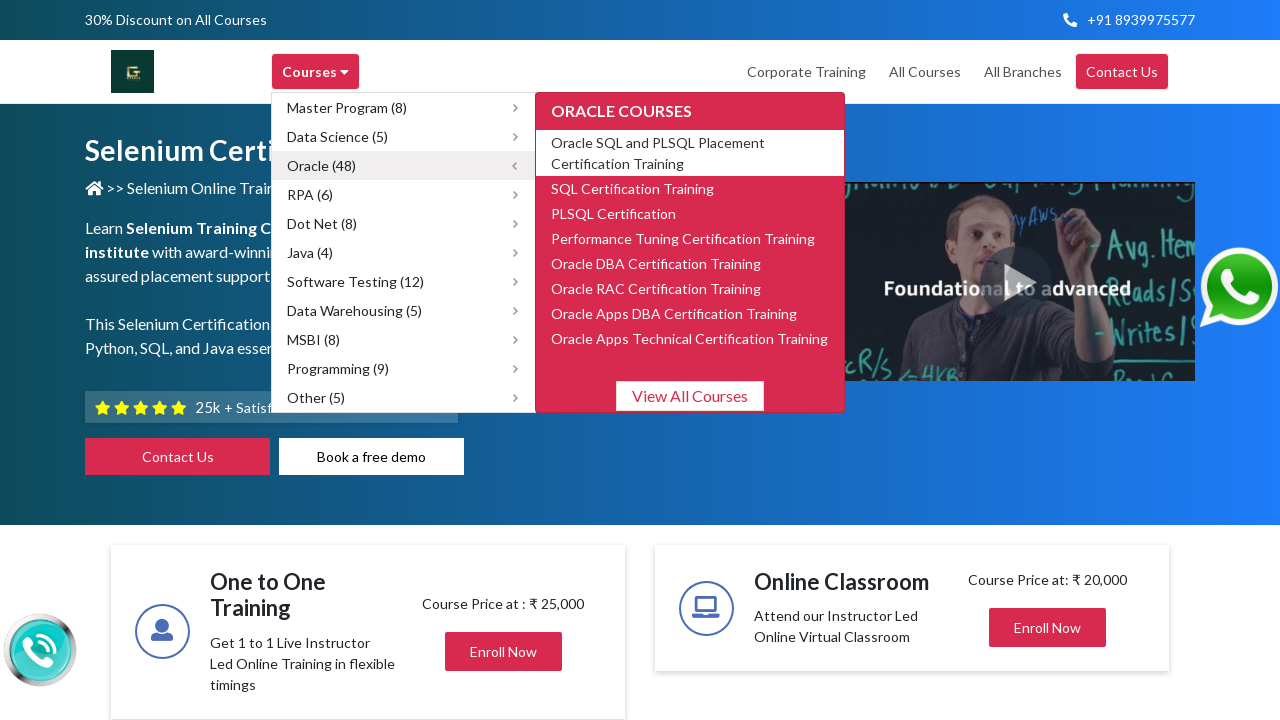